Tests that the Sensodyne website loads correctly by verifying the Sensodyne logo icon is visible on the page

Starting URL: https://www.sensodyne.com/en-us/

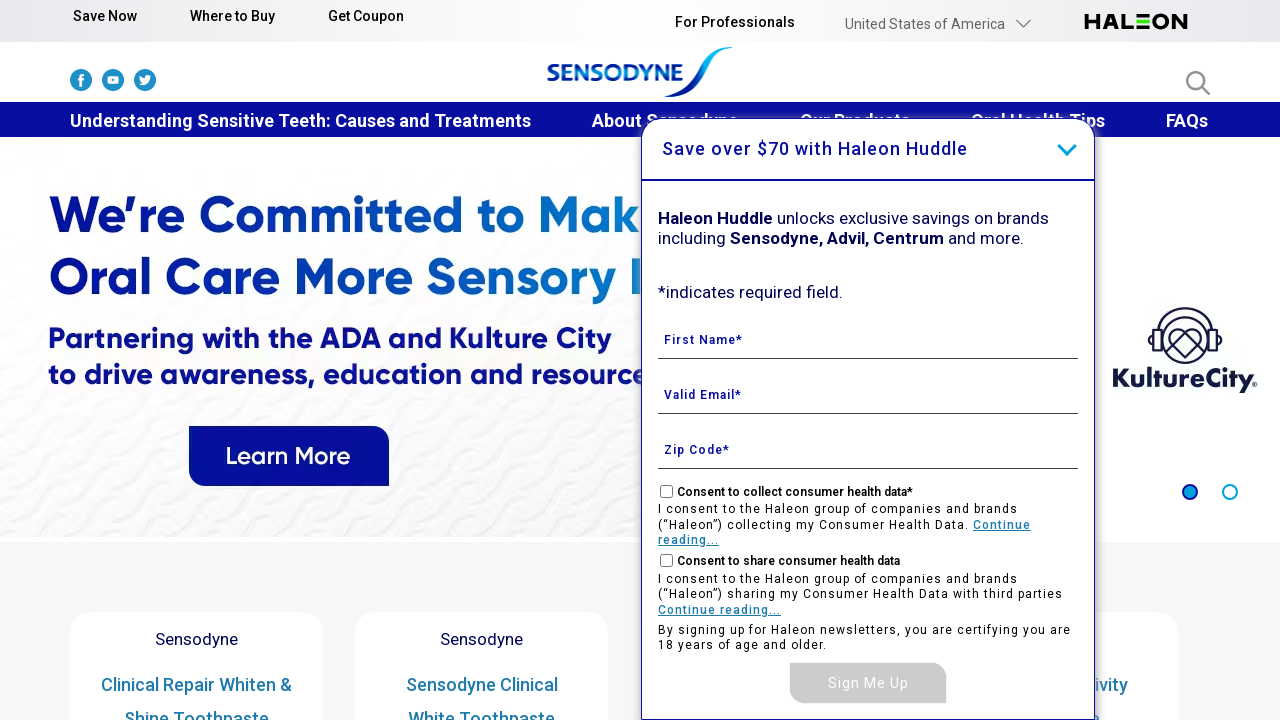

Waited for Sensodyne logo to be visible
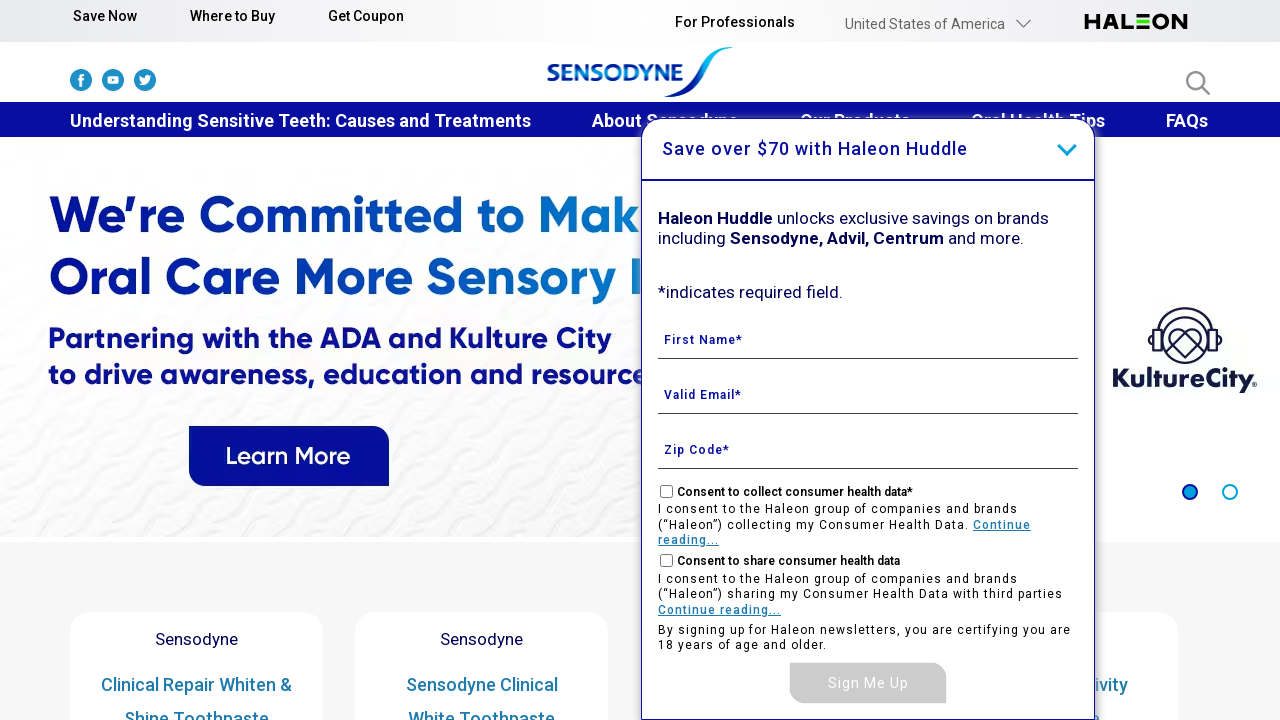

Verified that Sensodyne logo is visible on the page
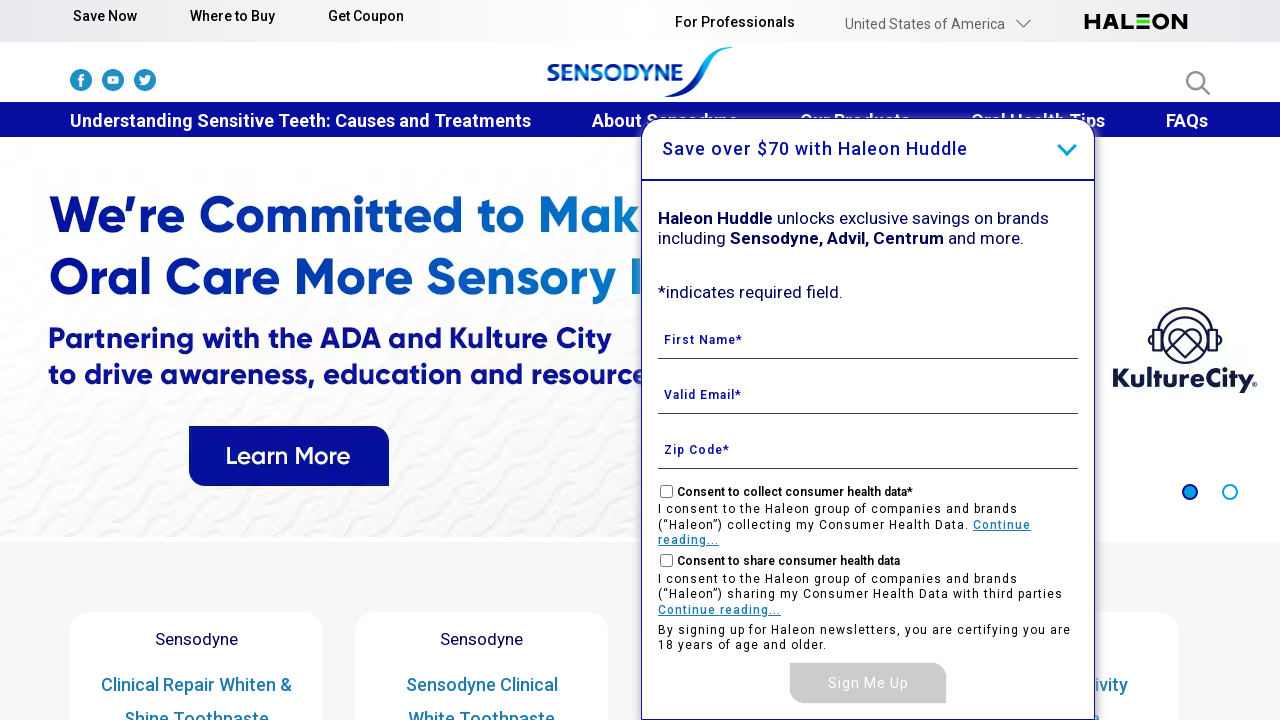

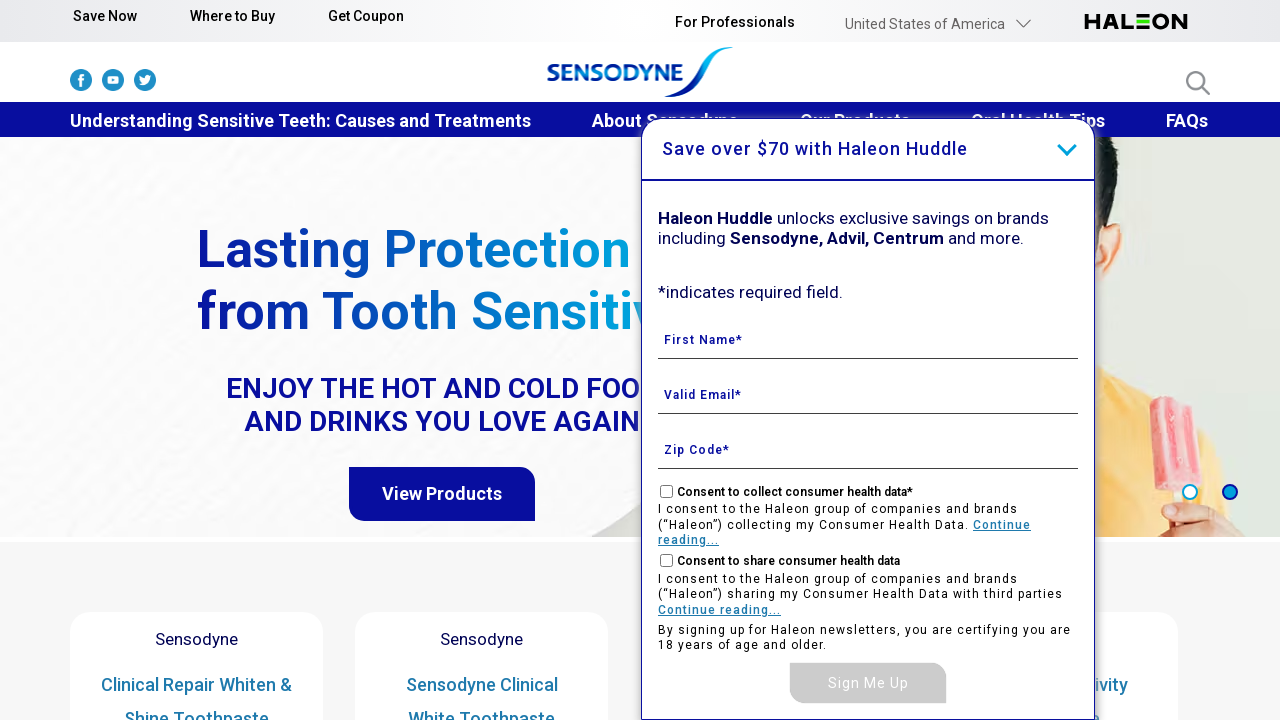